Tests dropdown functionality by verifying that a specific option value ('Blue') is present in a multi-select dropdown element

Starting URL: https://testautomationpractice.blogspot.com/

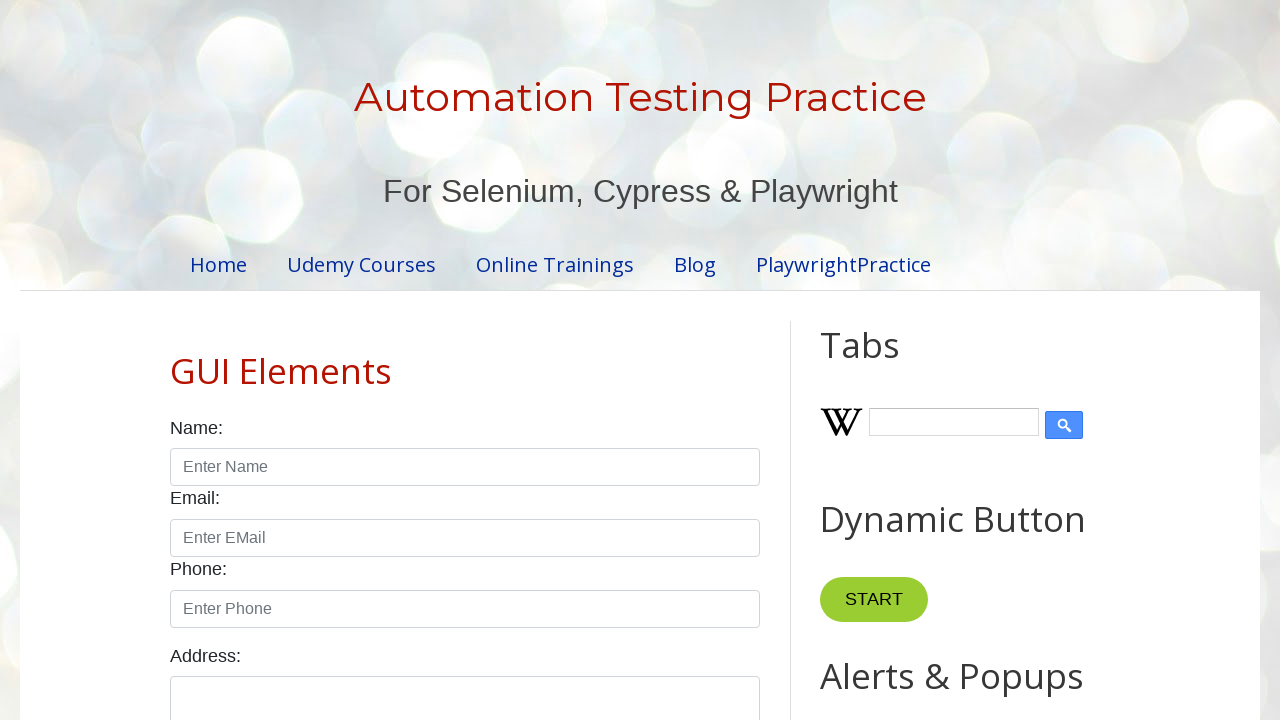

Navigated to test automation practice website
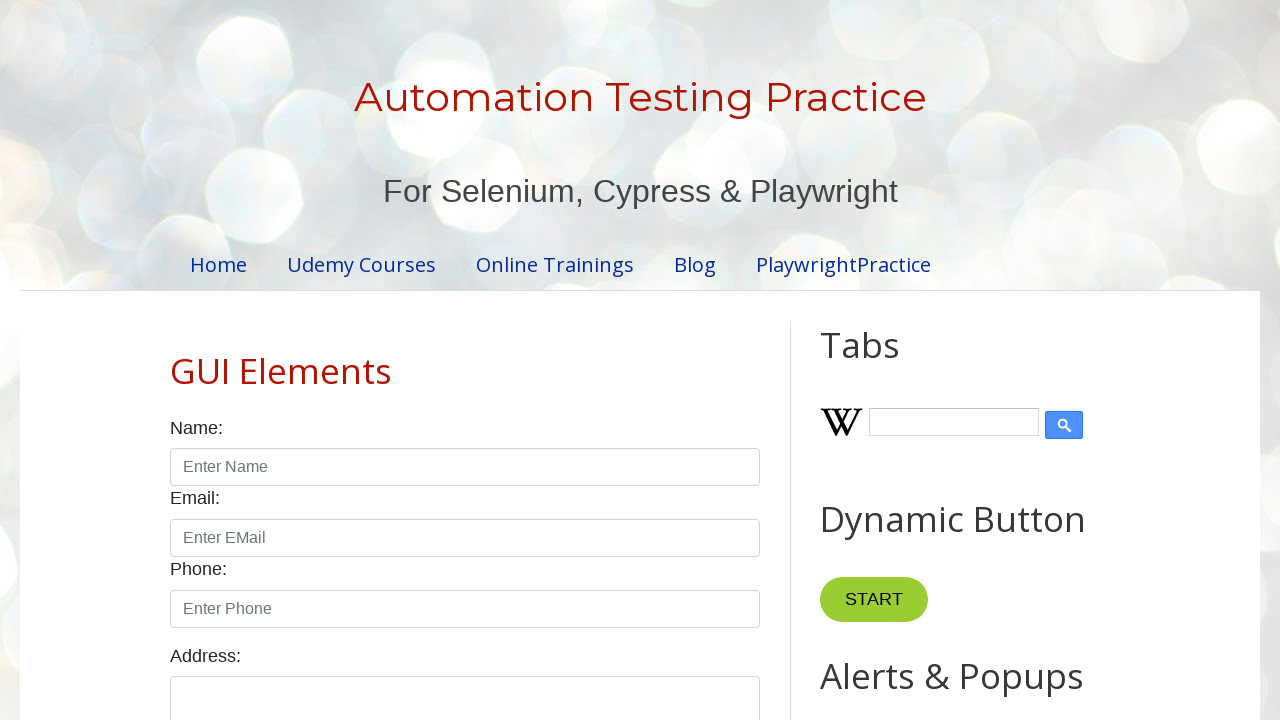

Retrieved text content from colors dropdown element
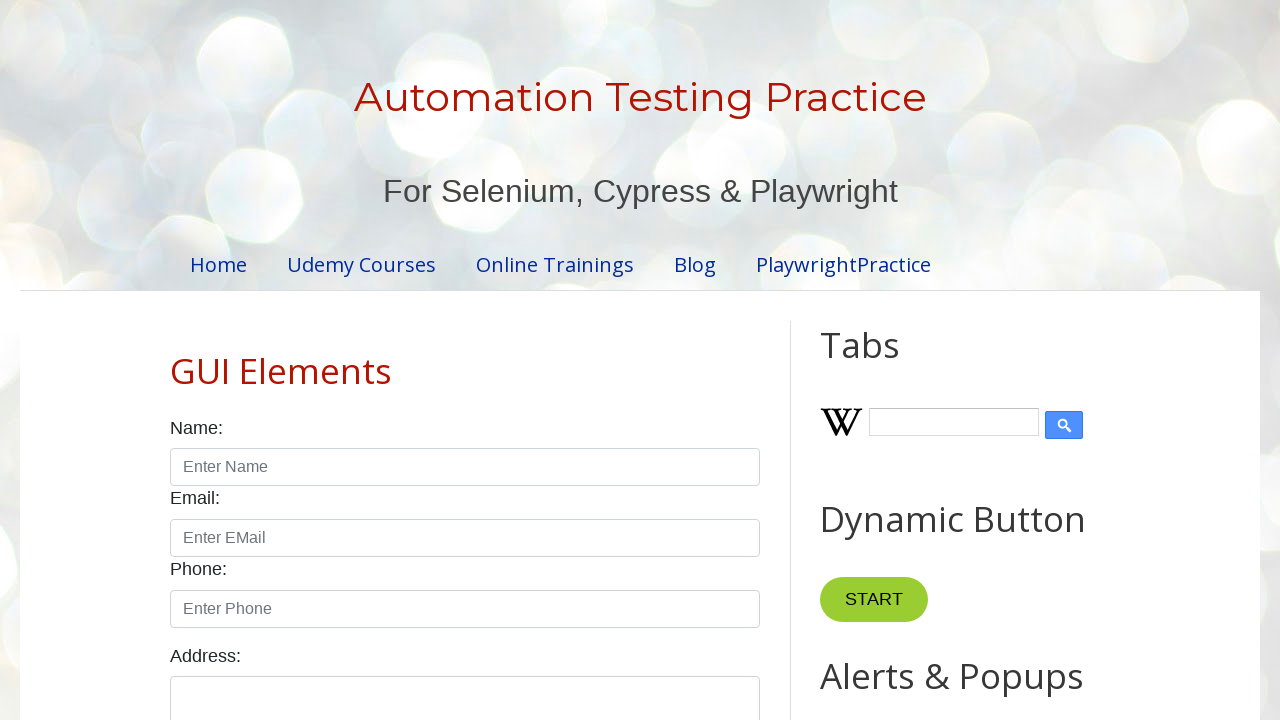

Verified that 'Blue' option is present in dropdown
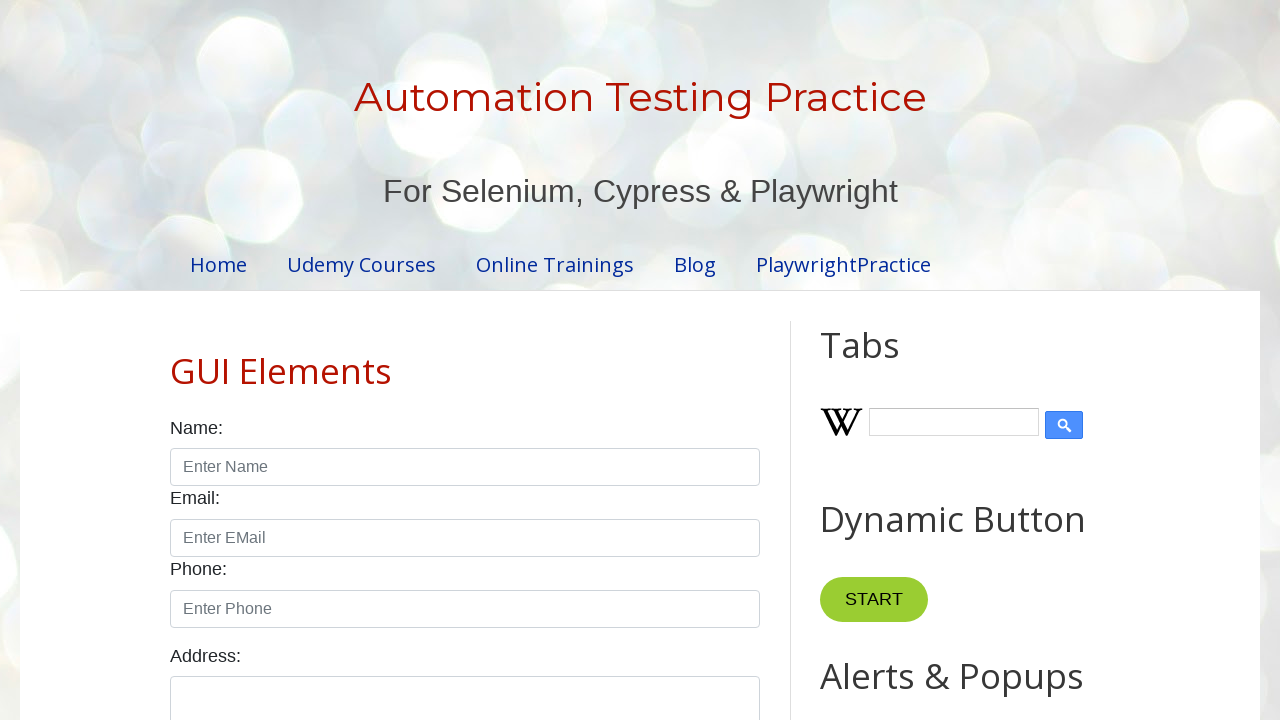

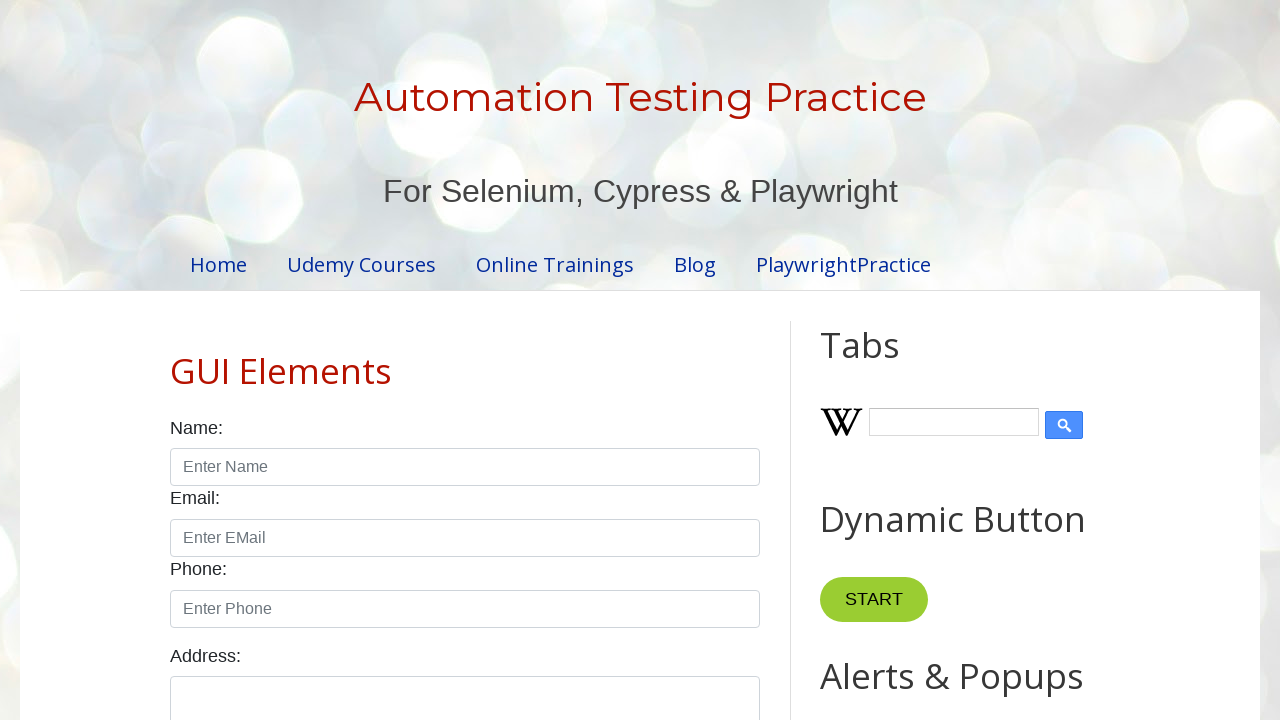